Basic browser test that navigates to roboticqa.com and maximizes the browser window to verify the page loads successfully.

Starting URL: https://roboticqa.com

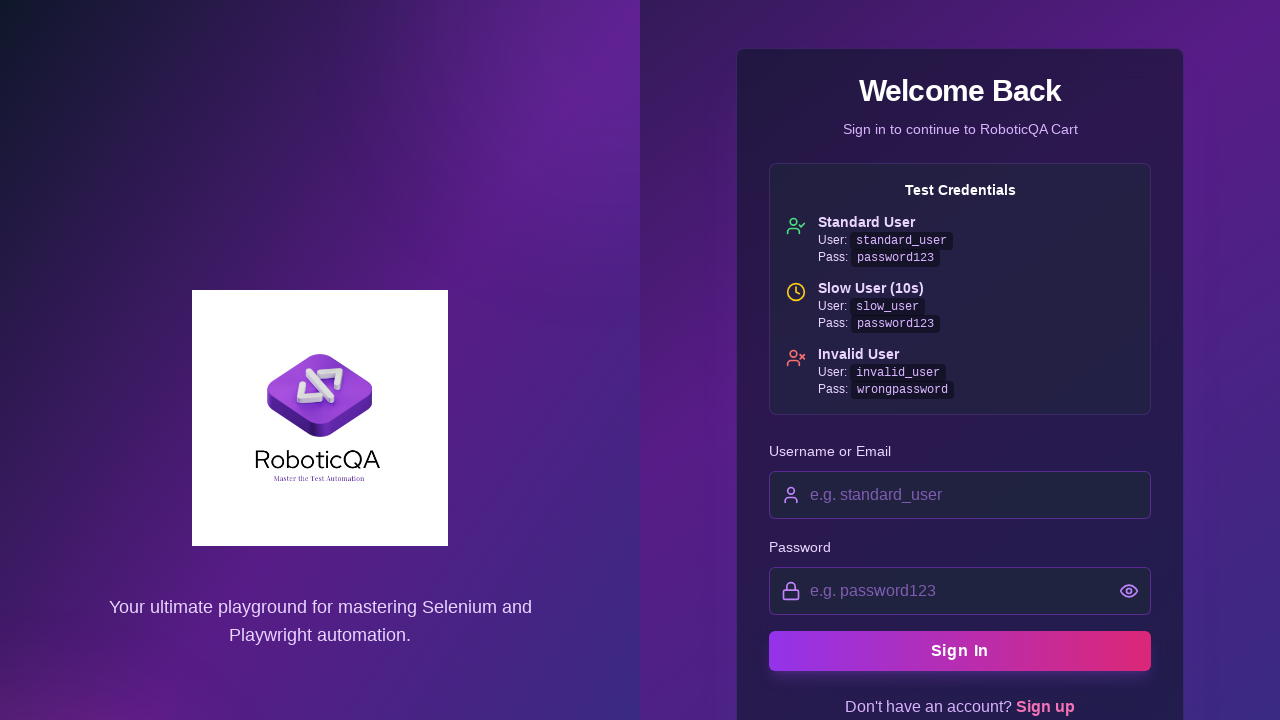

Navigated to https://roboticqa.com
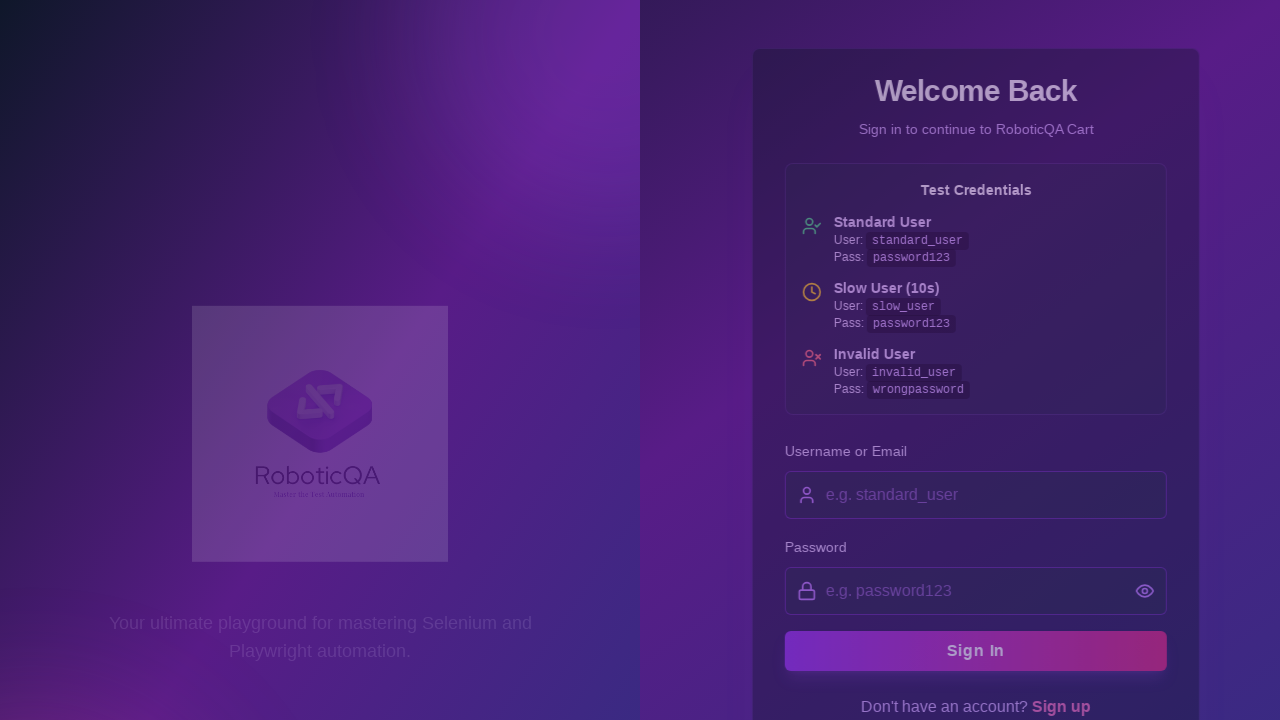

Maximized browser window to 1920x1080
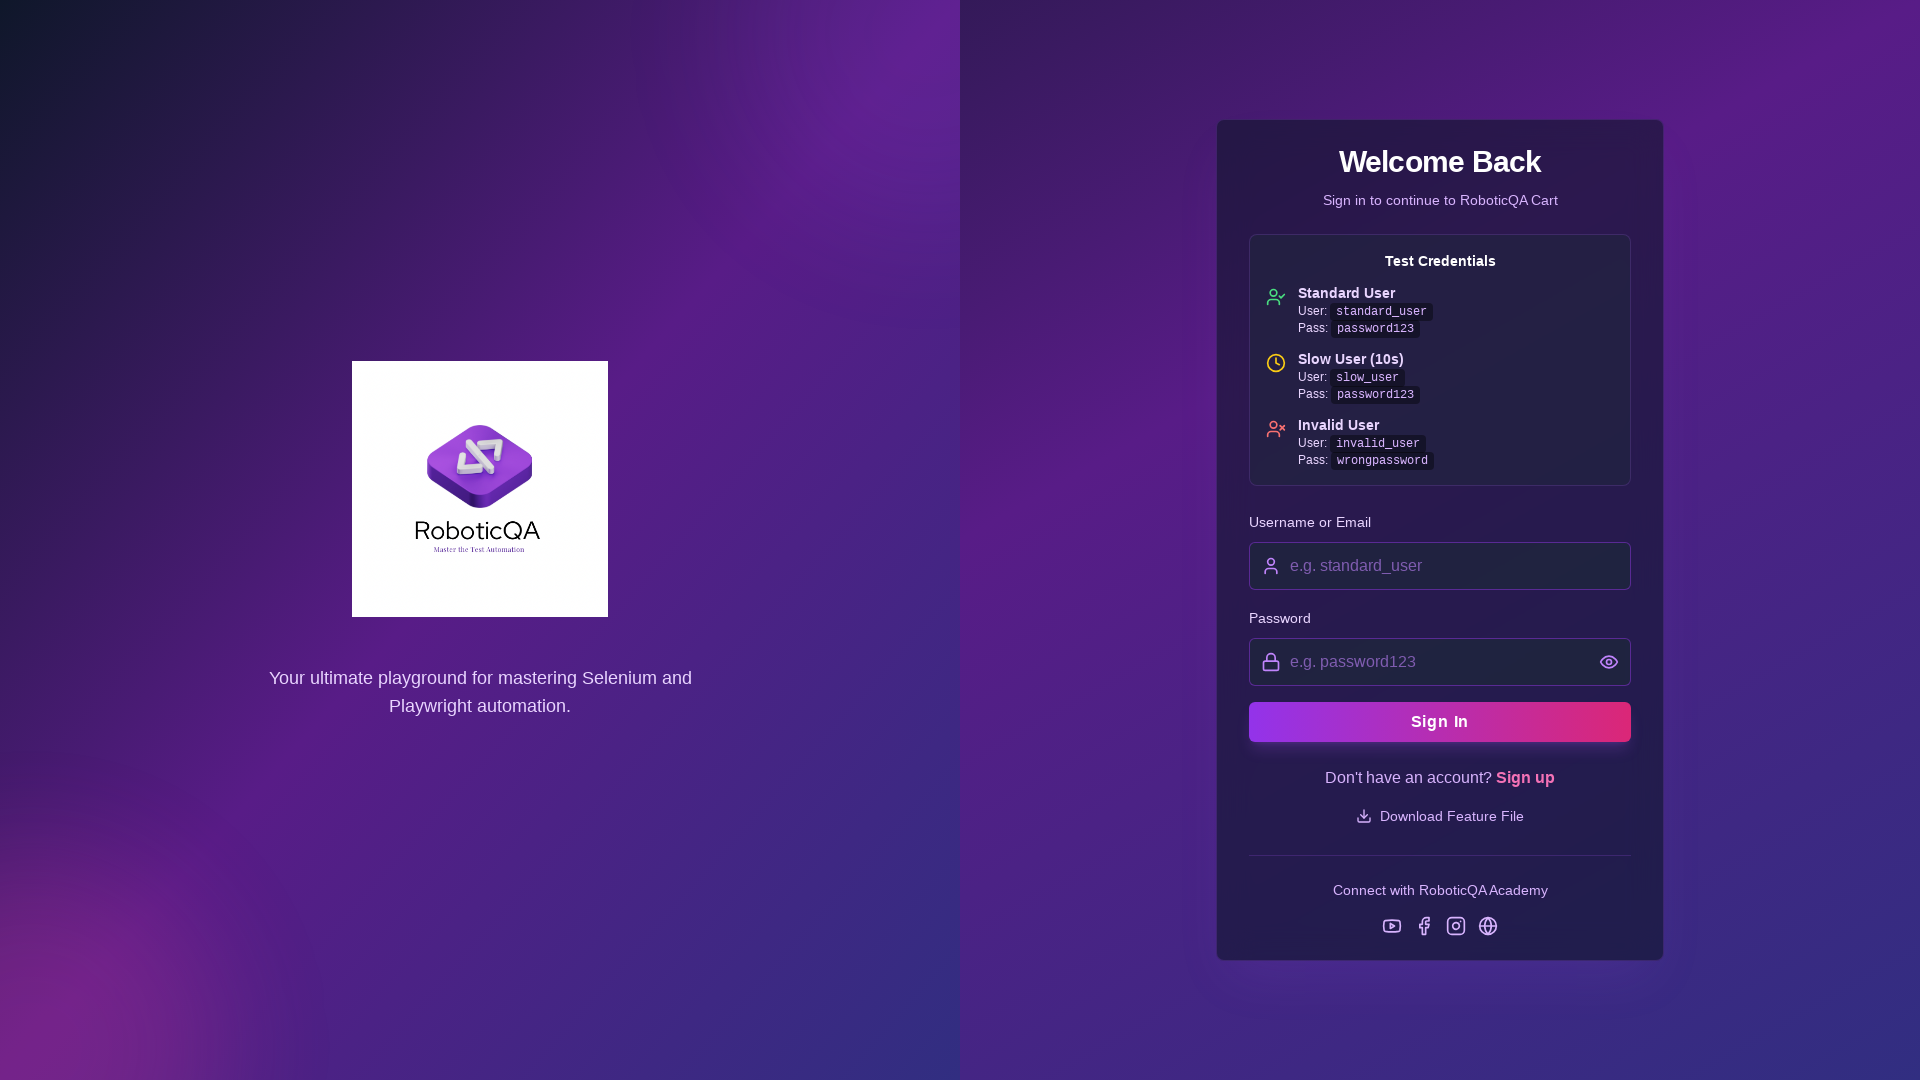

Page loaded successfully
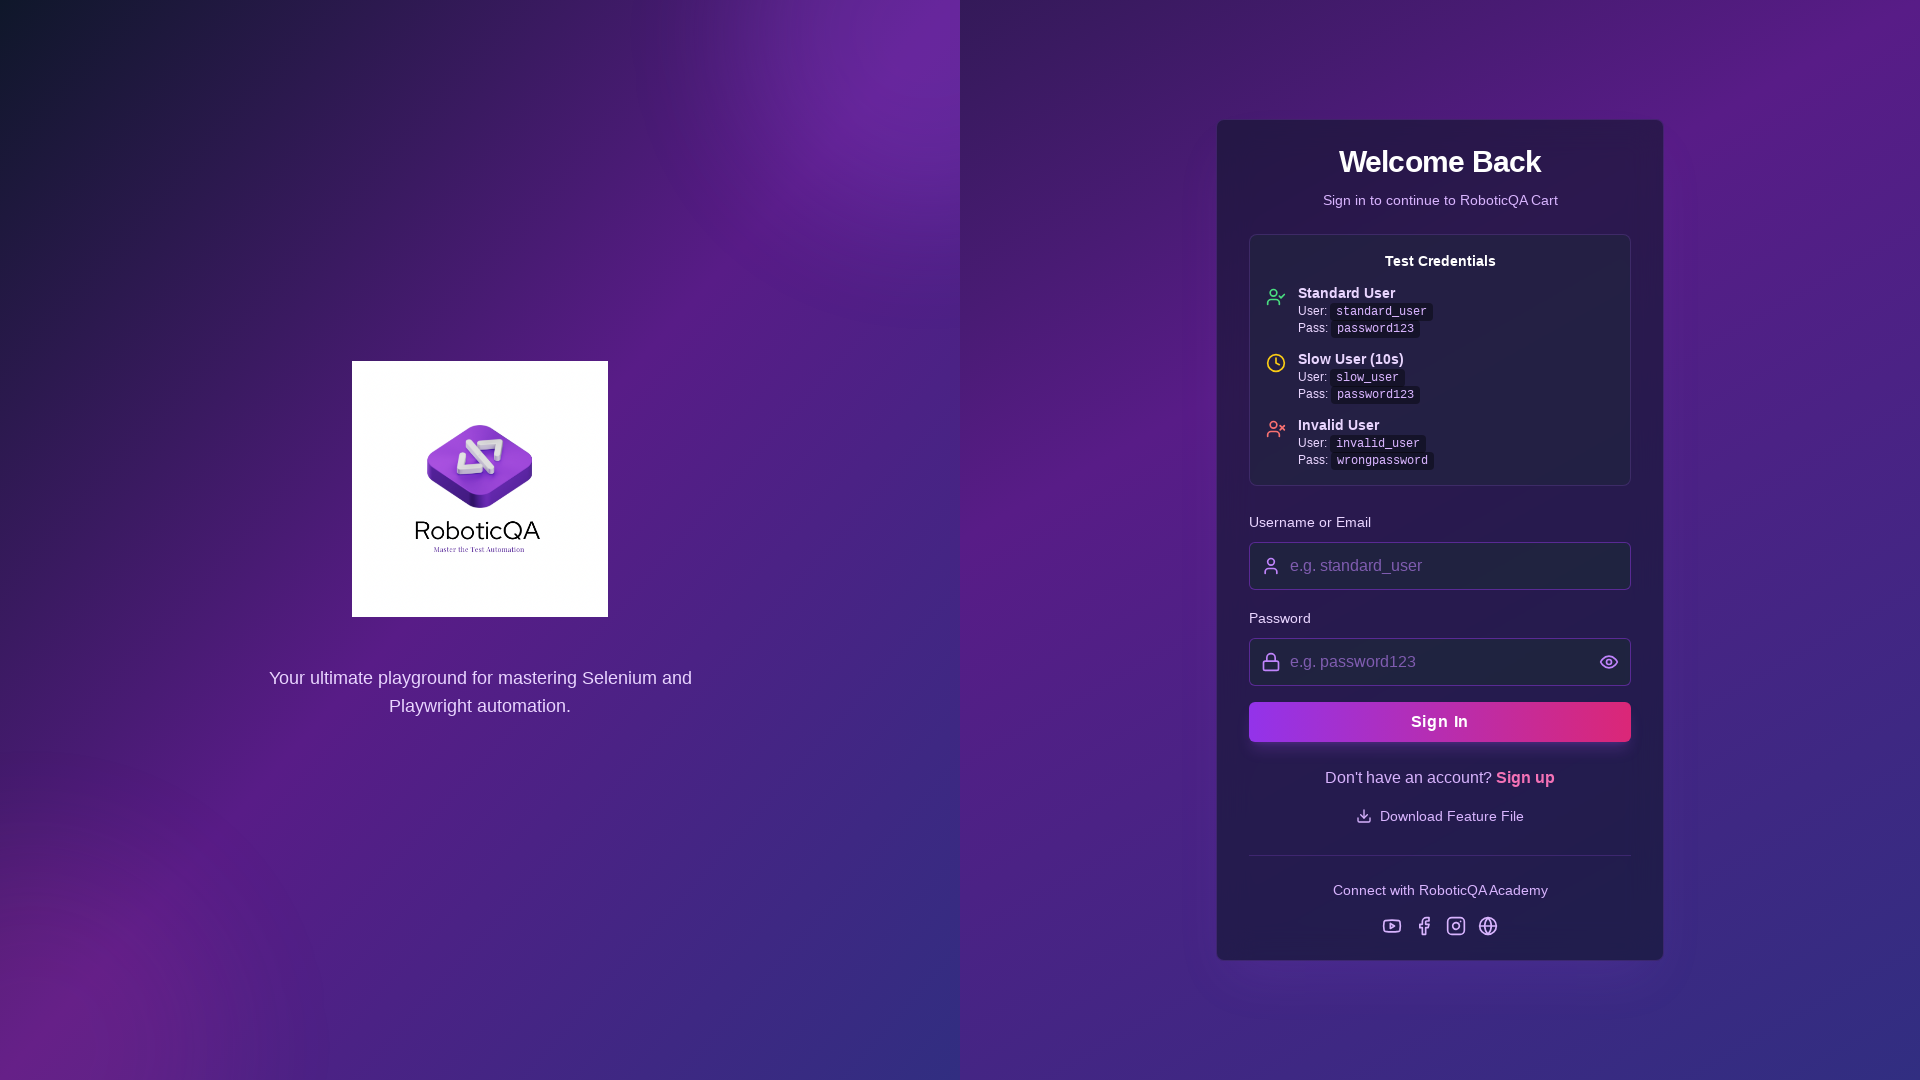

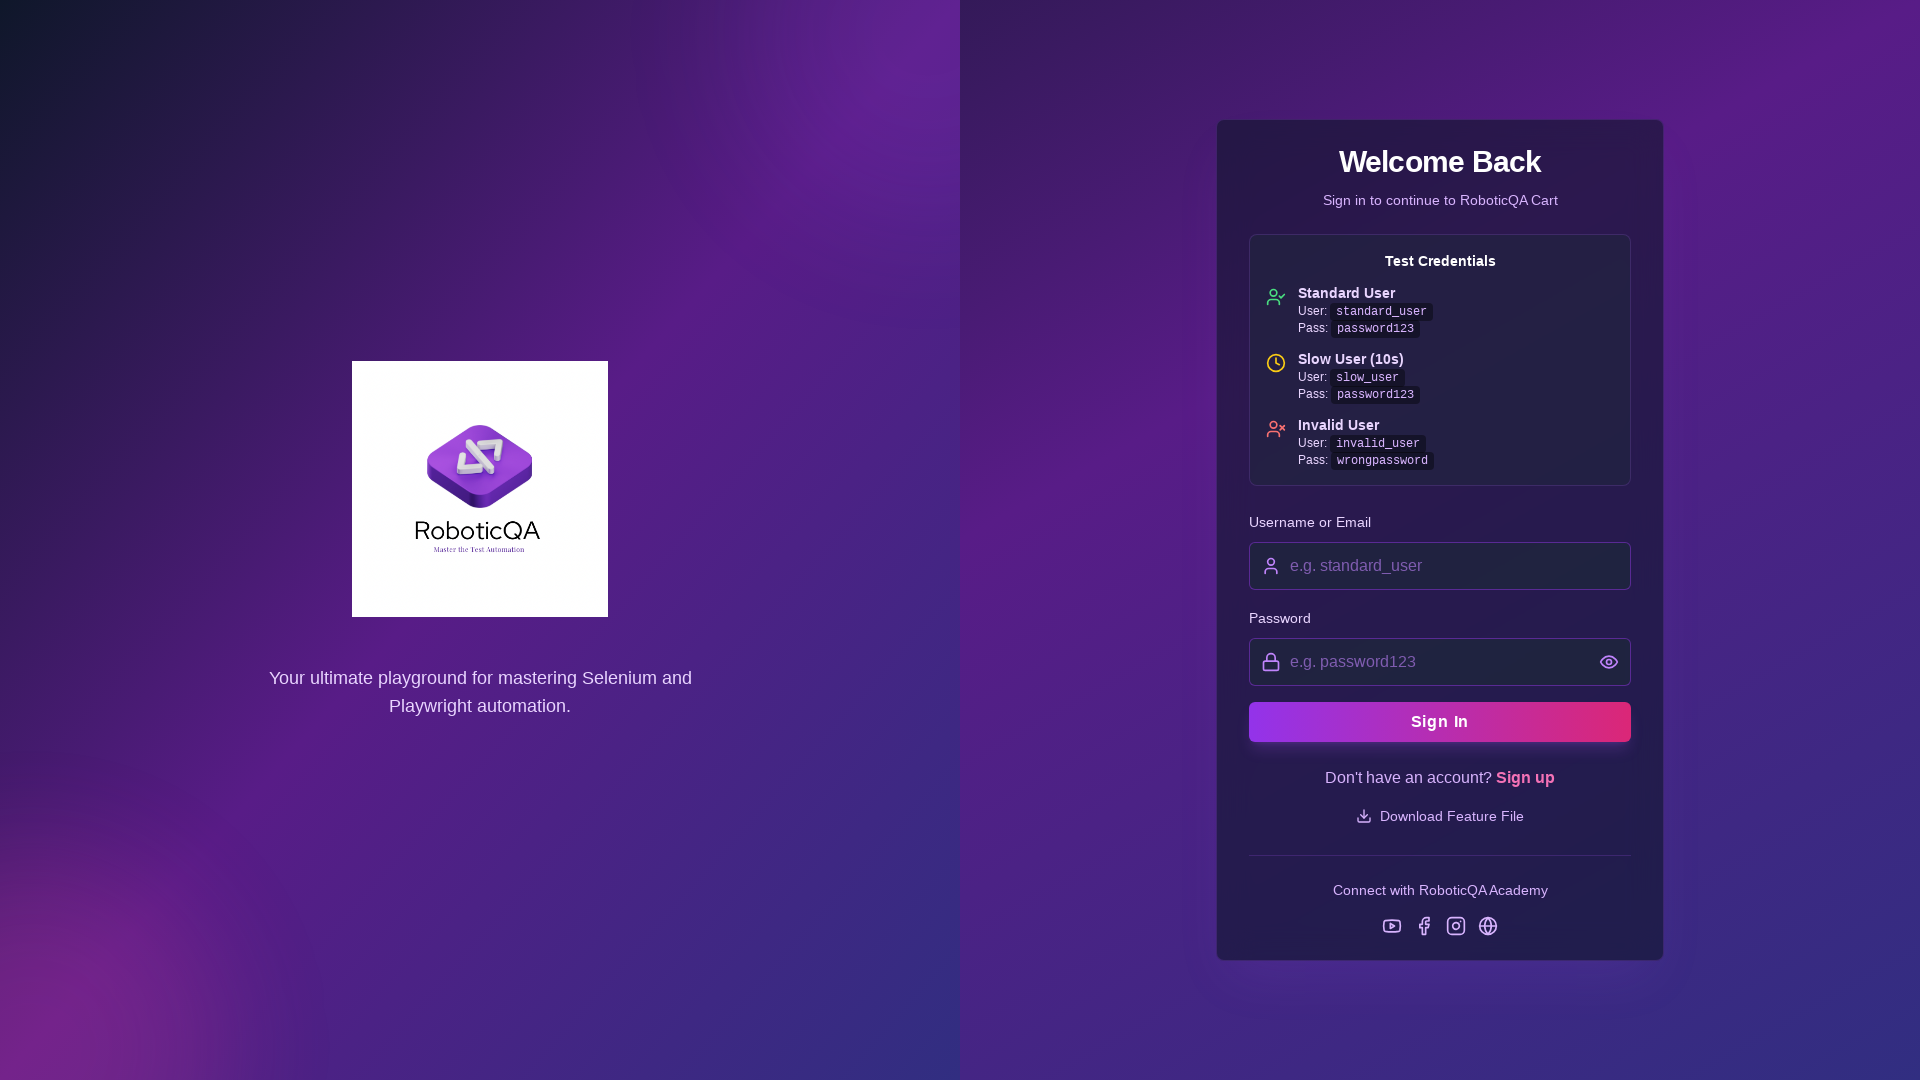